Tests axis-restricted dragging on the Y-axis only element, verifying vertical movement while horizontal position stays fixed

Starting URL: https://demoqa.com/dragabble

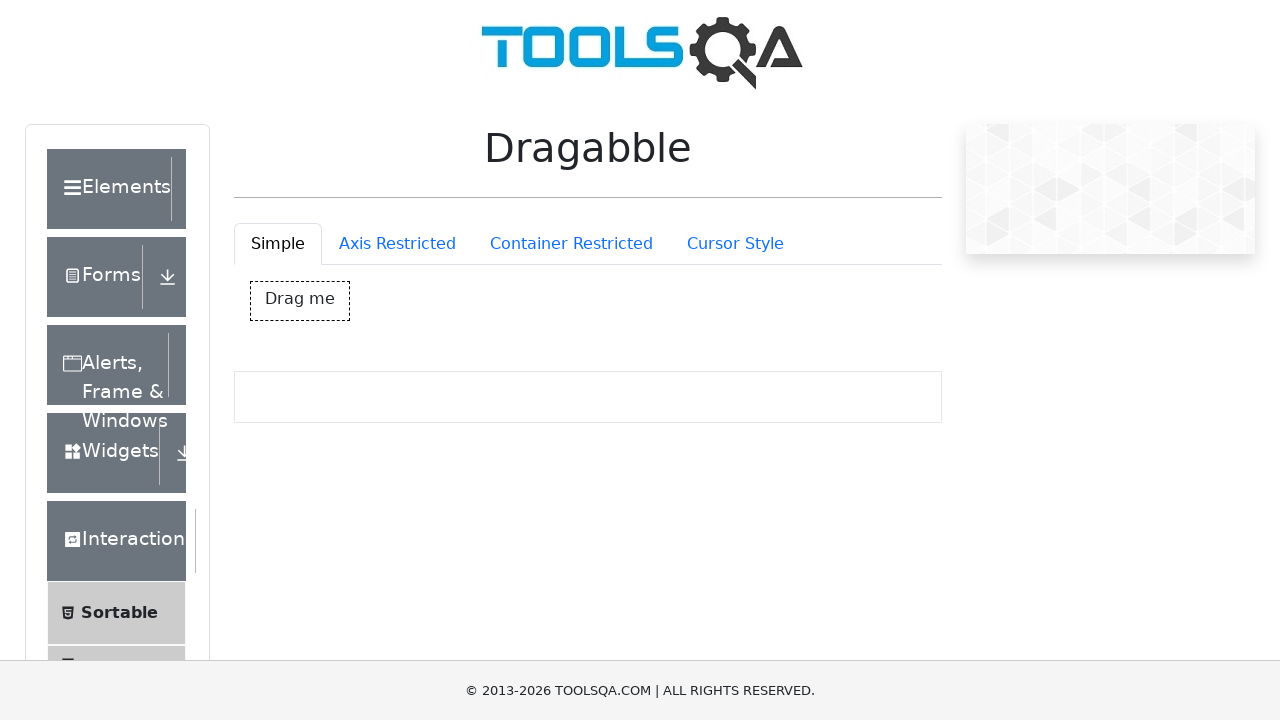

Clicked Axis Restricted tab at (397, 244) on #draggableExample-tab-axisRestriction
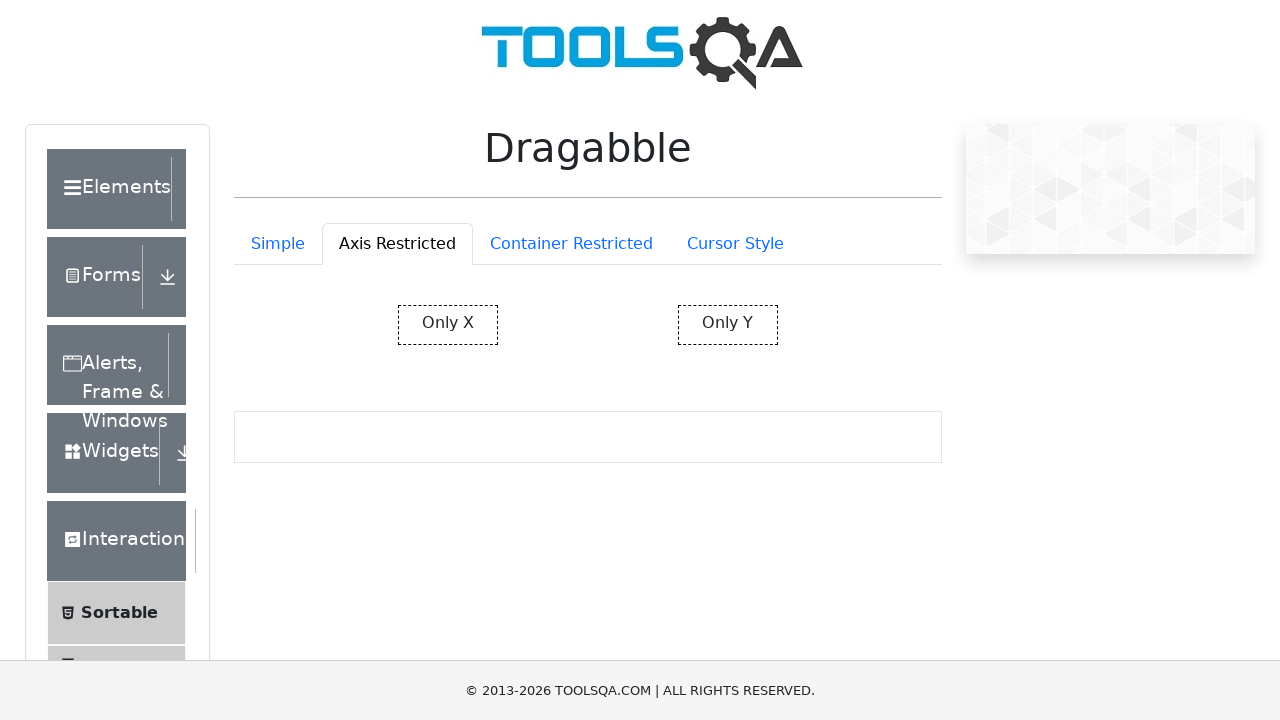

Y-axis restricted element loaded
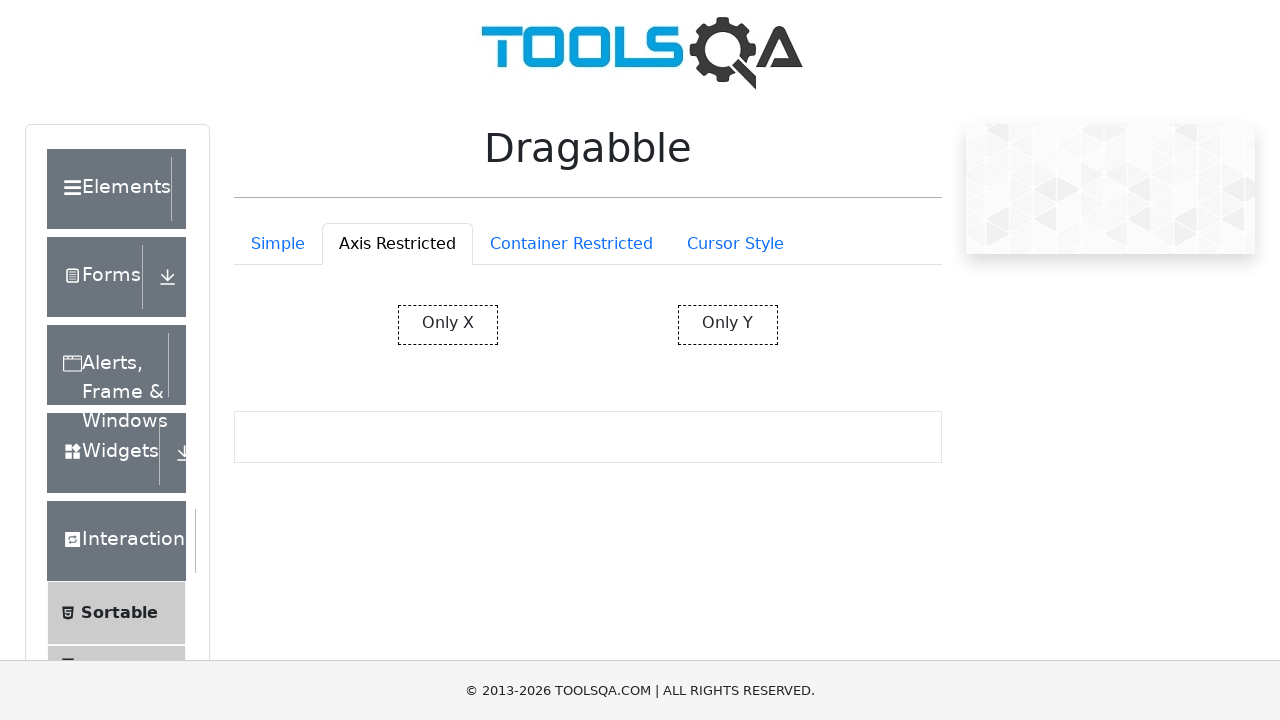

Located Y-axis restricted draggable element
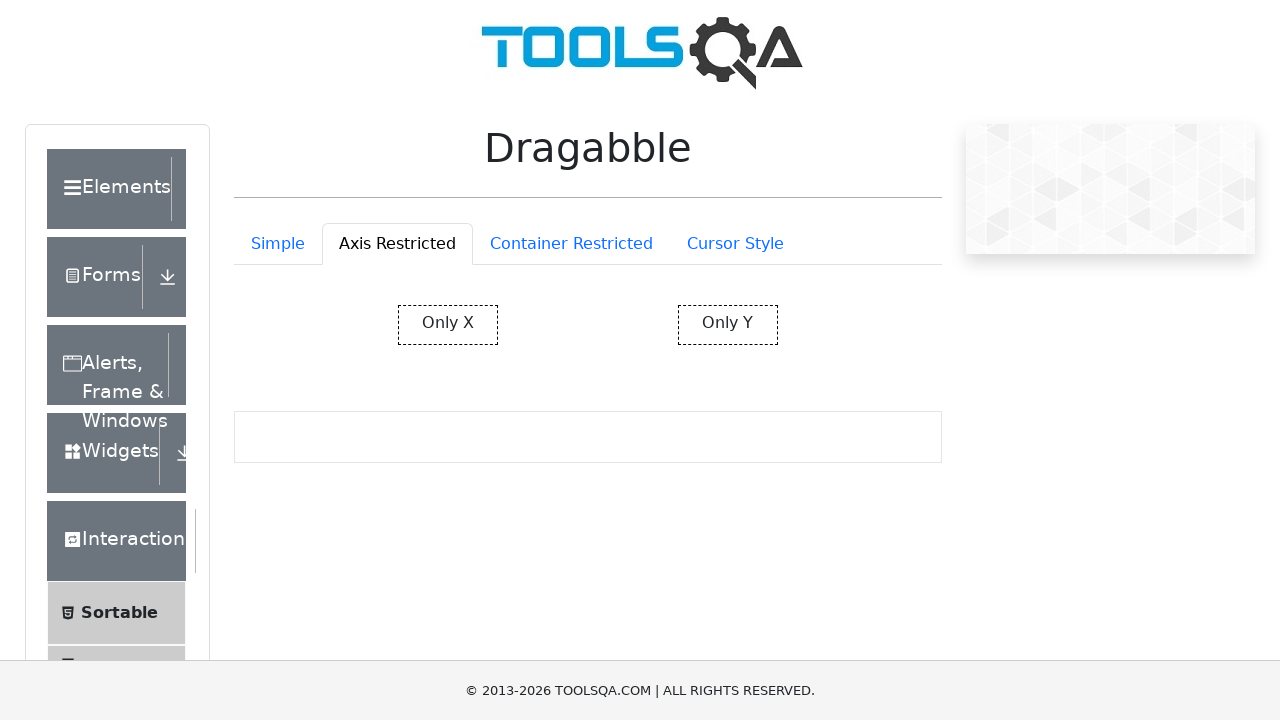

Dragged Y-axis restricted element 50 pixels down (vertical movement only) at (679, 356)
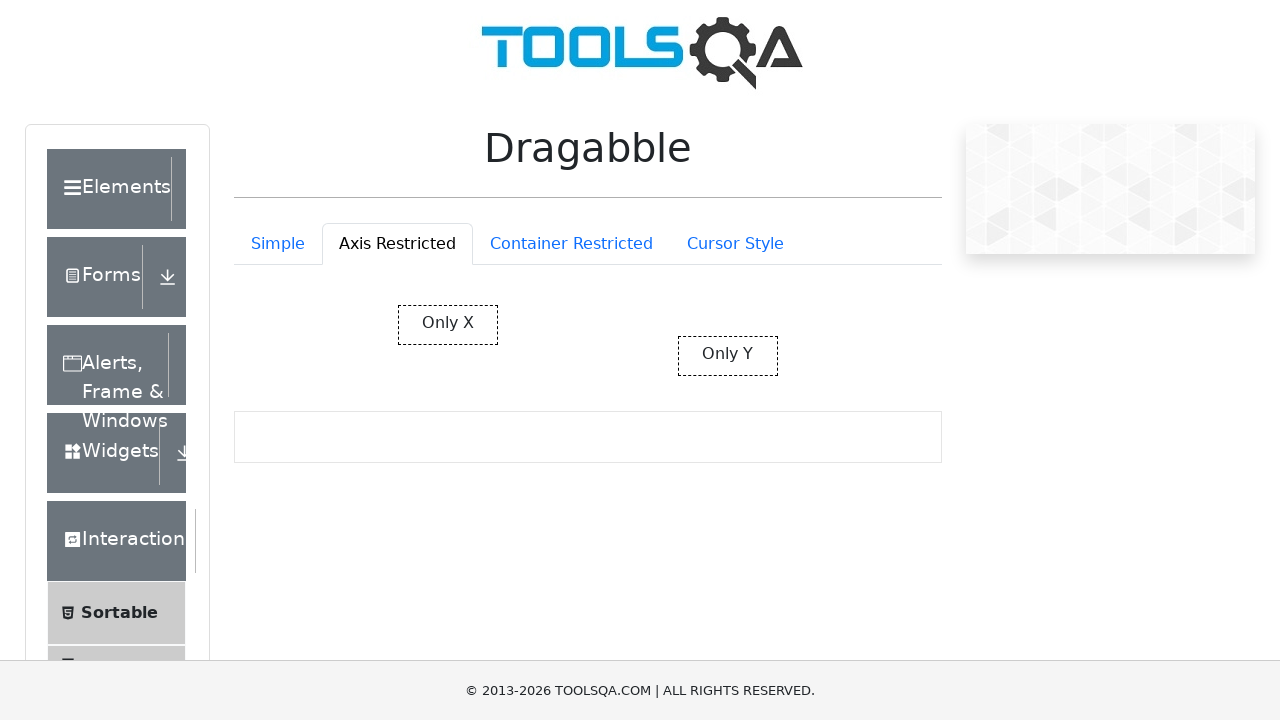

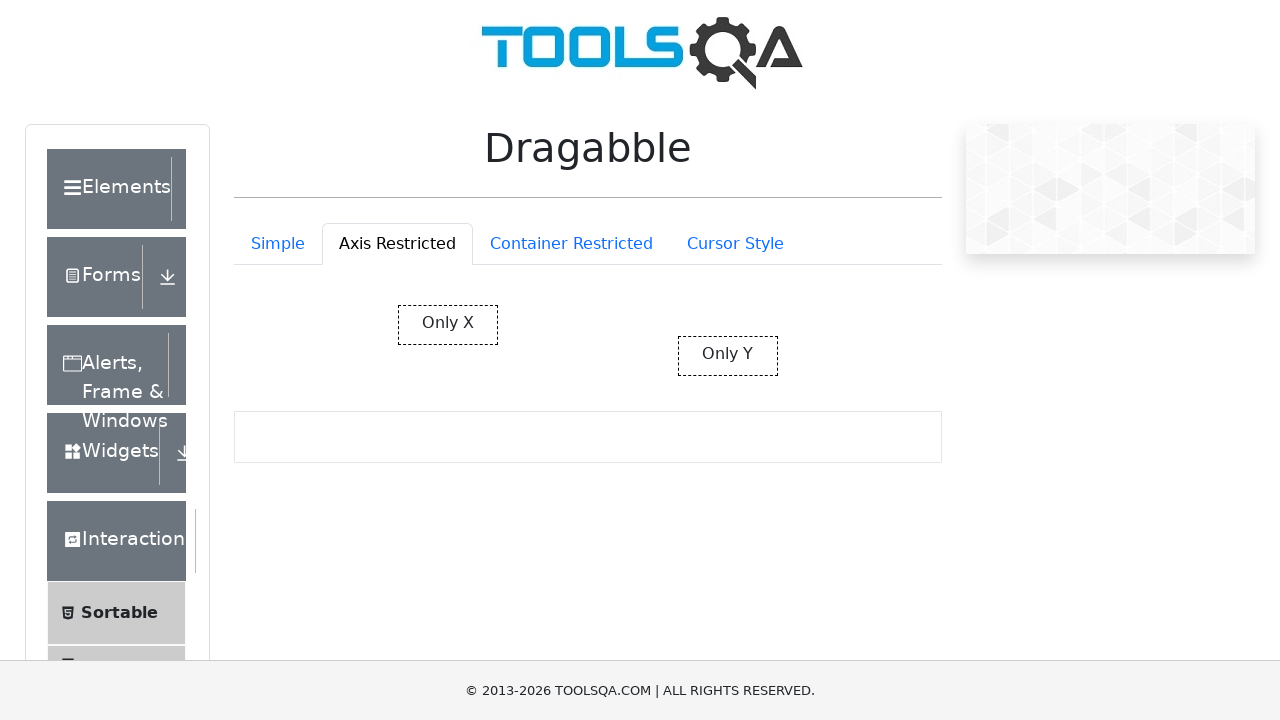